Tests browser navigation functionality by navigating between two websites, using back/forward buttons, and refreshing the page

Starting URL: https://www.flipkart.com/

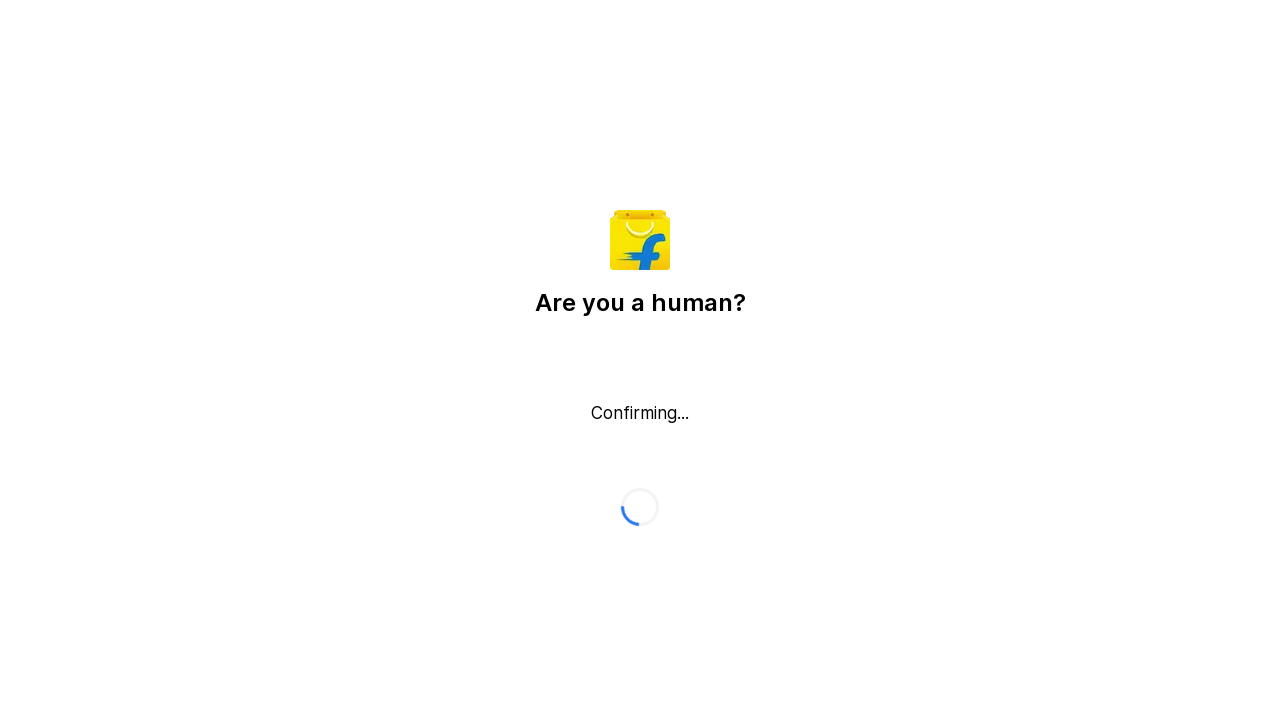

Navigated to Obsqura Zone website
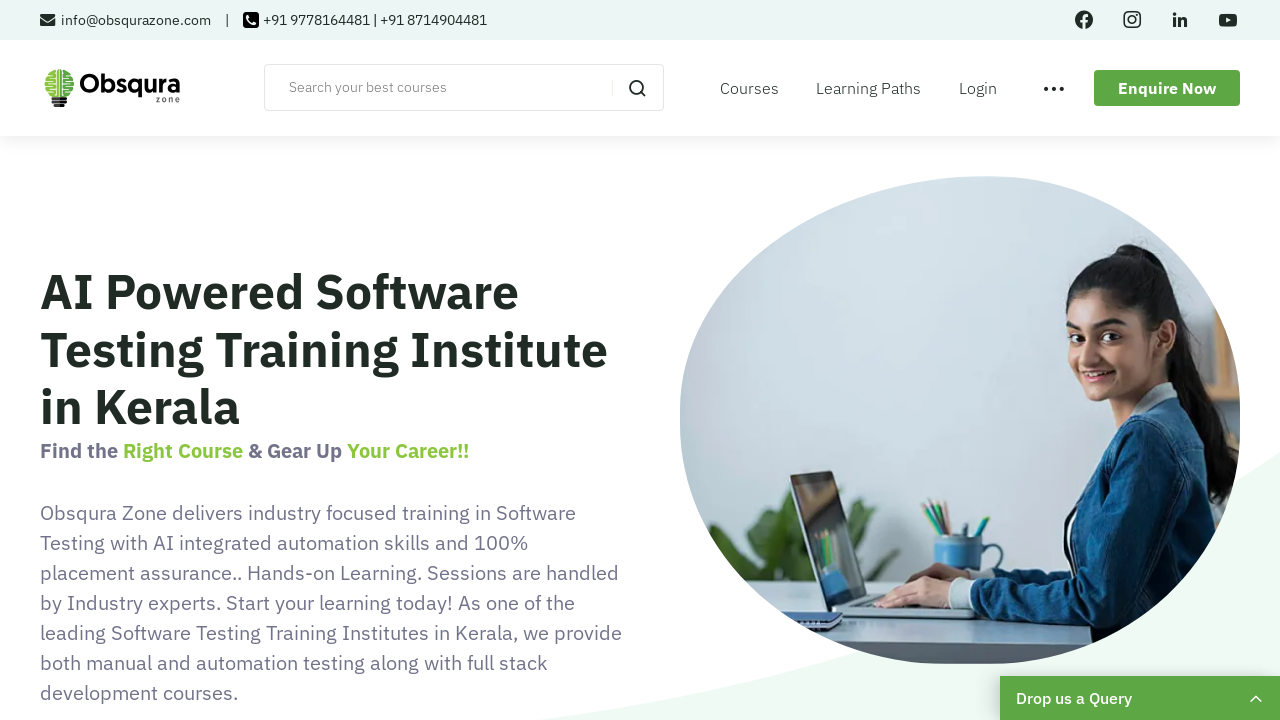

Navigated back to Flipkart using back button
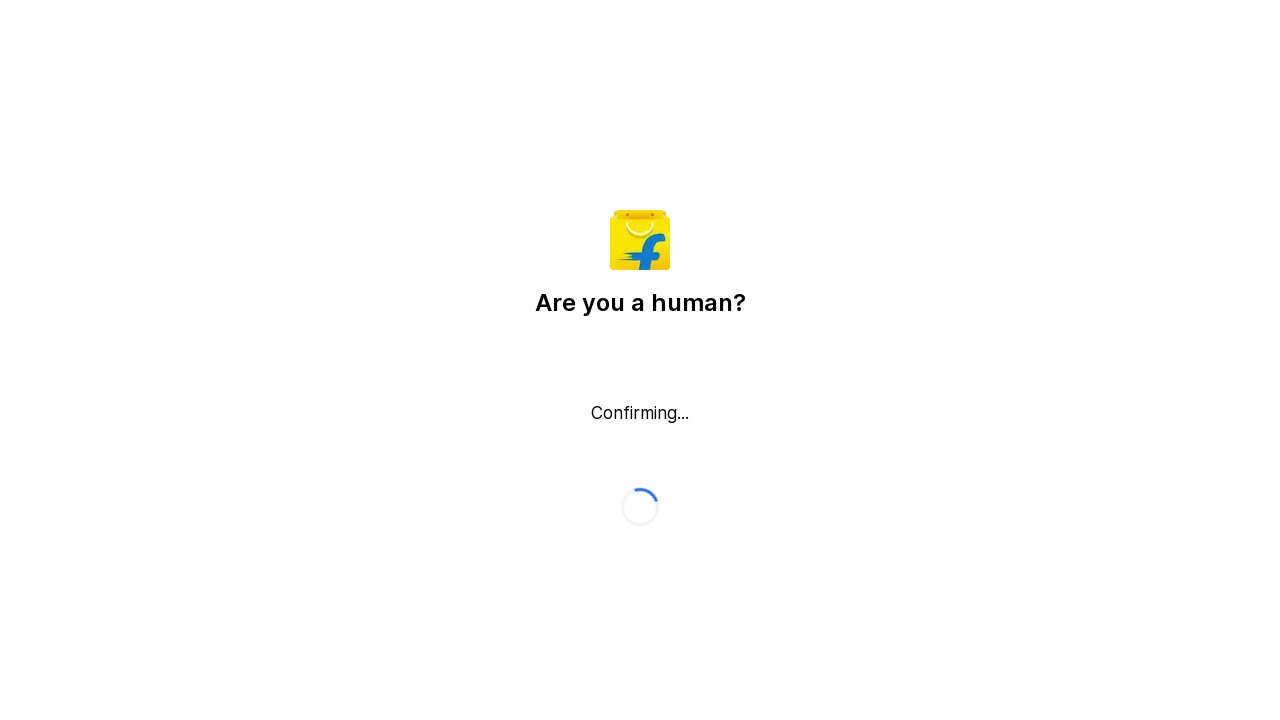

Navigated forward to Obsqura Zone using forward button
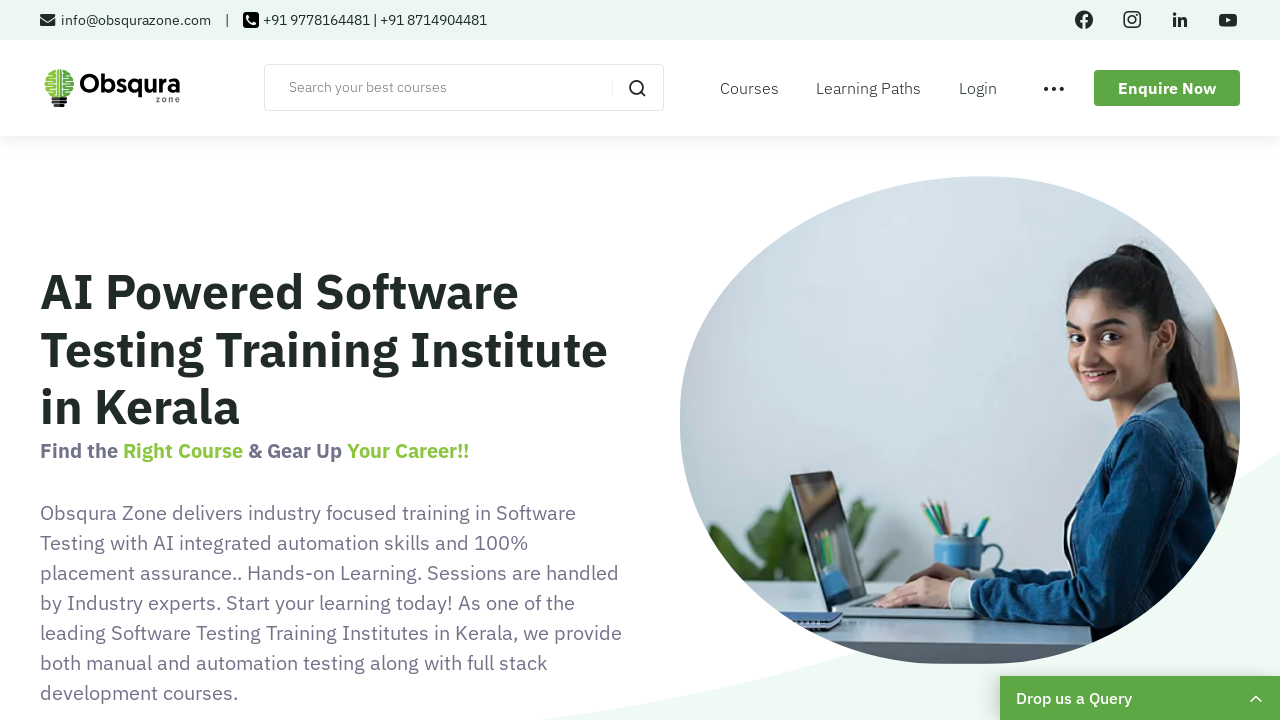

Refreshed the current page
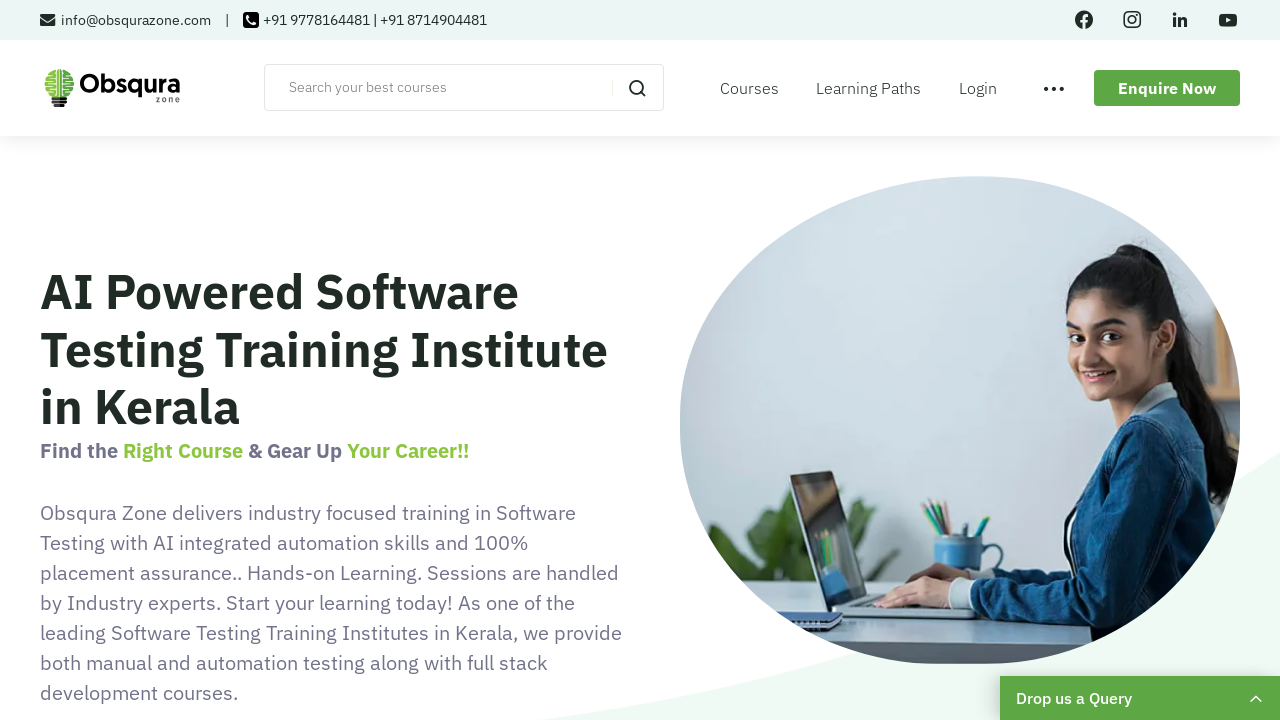

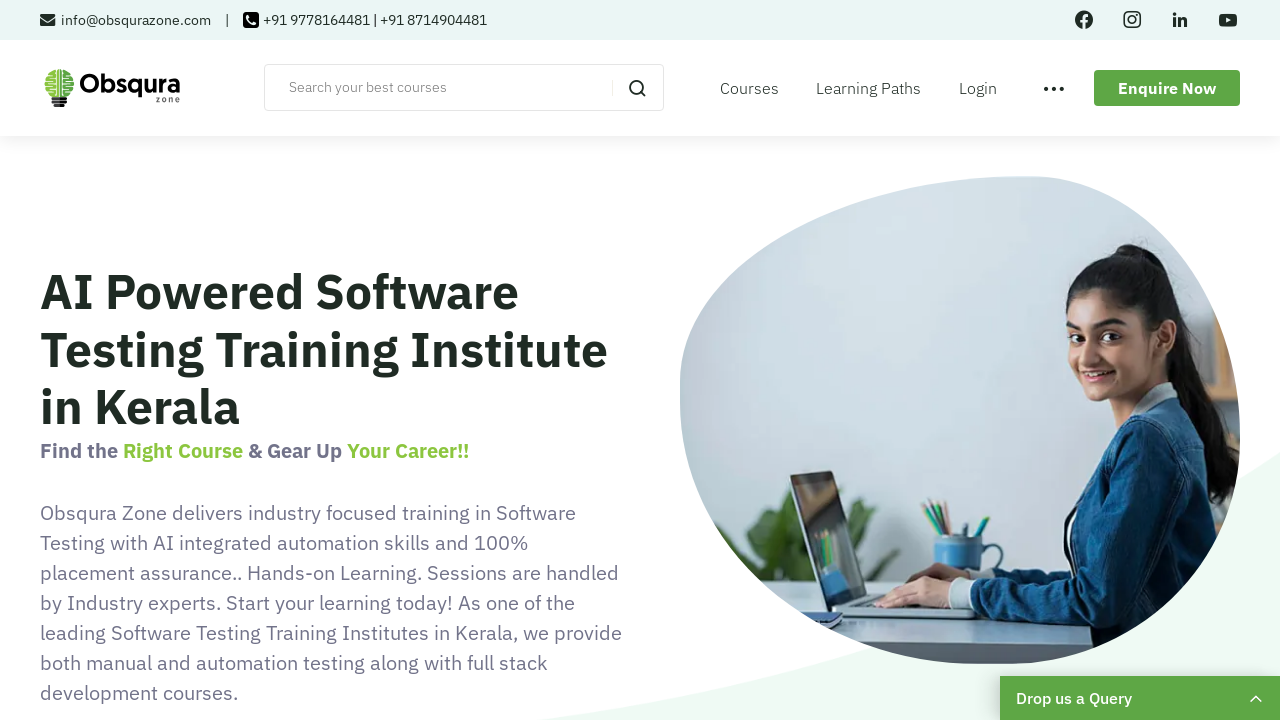